Tests popup login functionality by hovering over a button to view tooltip, clicking to open popup, filling in credentials and submitting the login form

Starting URL: https://v1.training-support.net/selenium/popups

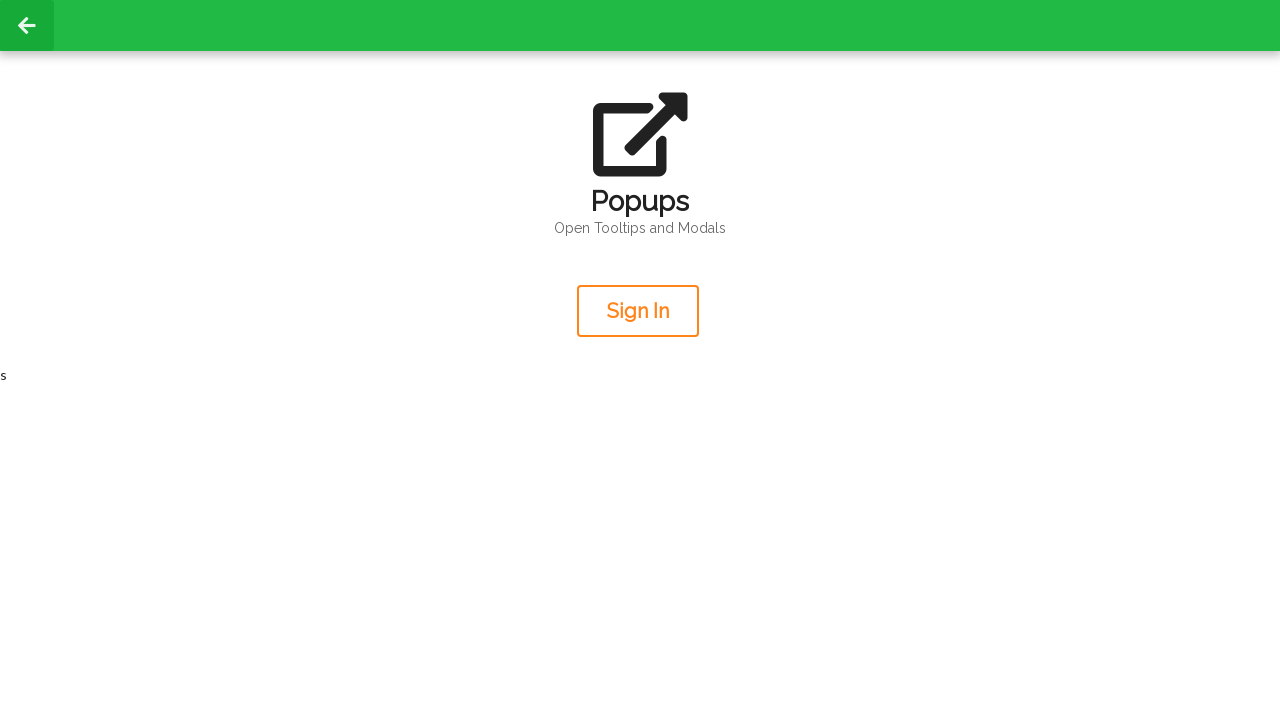

Hovered over orange button to view tooltip at (638, 311) on .orange
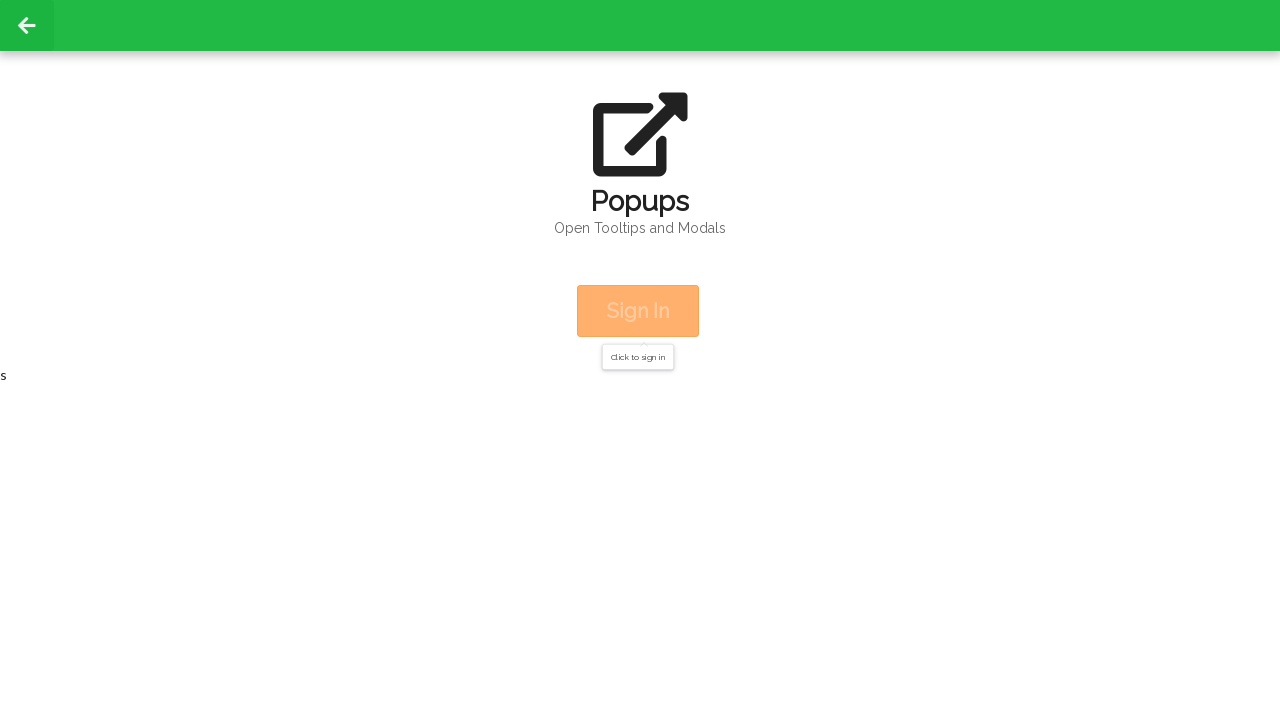

Clicked orange button to open login popup at (638, 311) on .orange
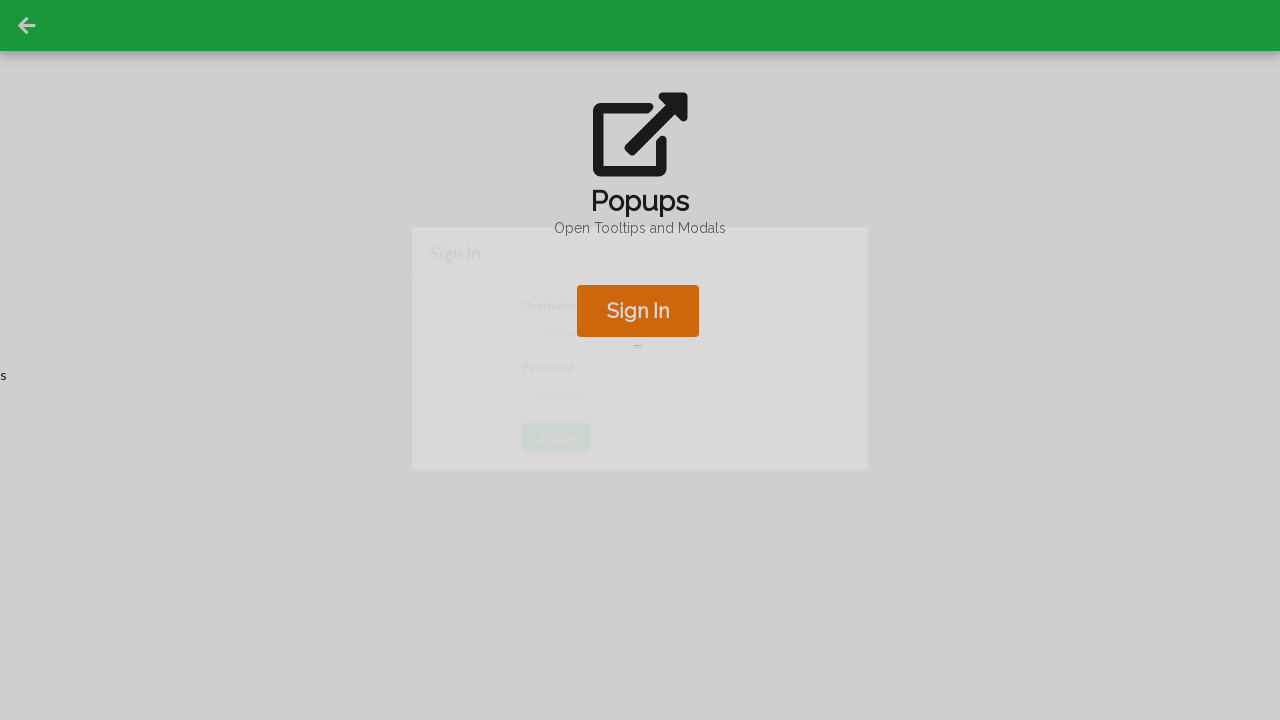

Username field loaded in popup
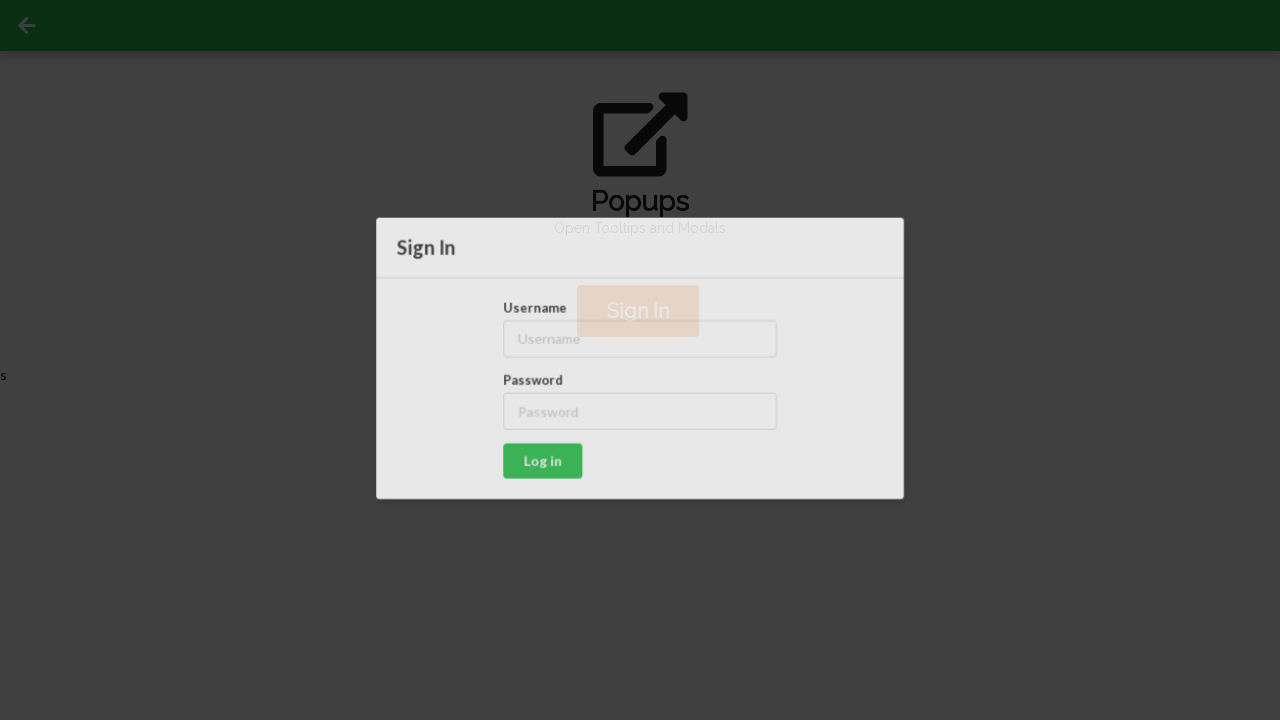

Filled username field with 'admin' on #username
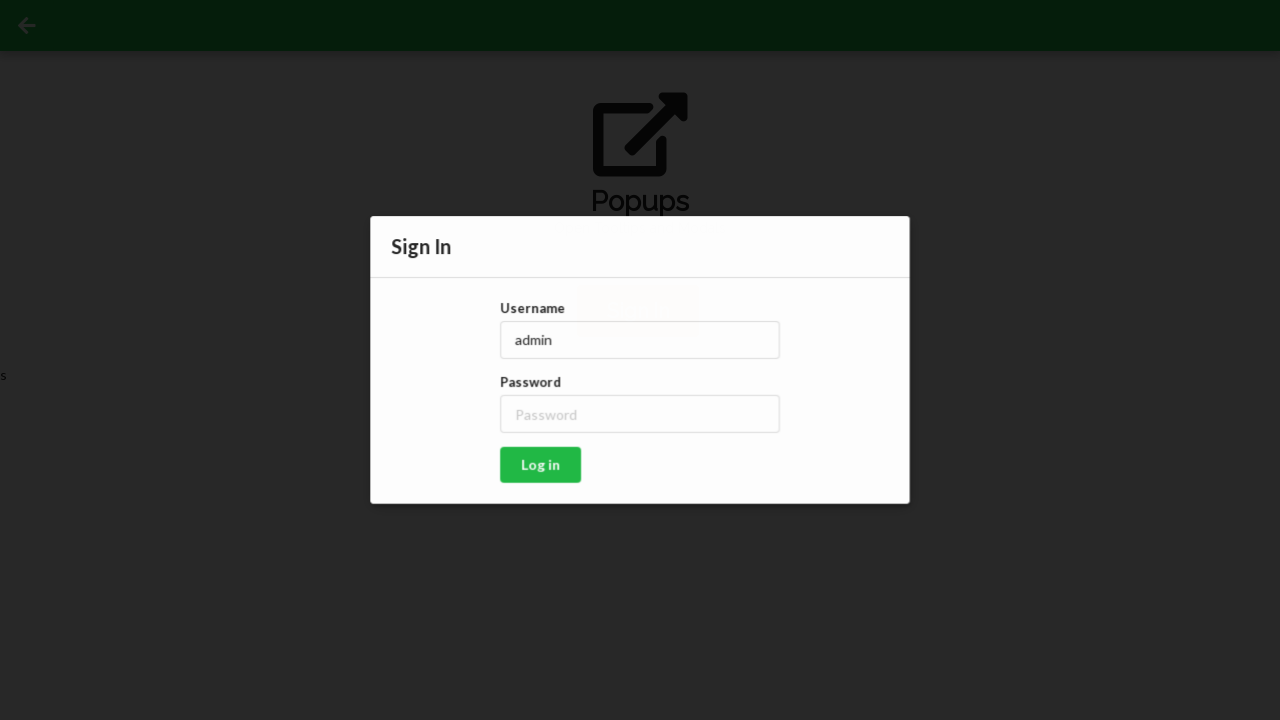

Filled password field with 'password' on #password
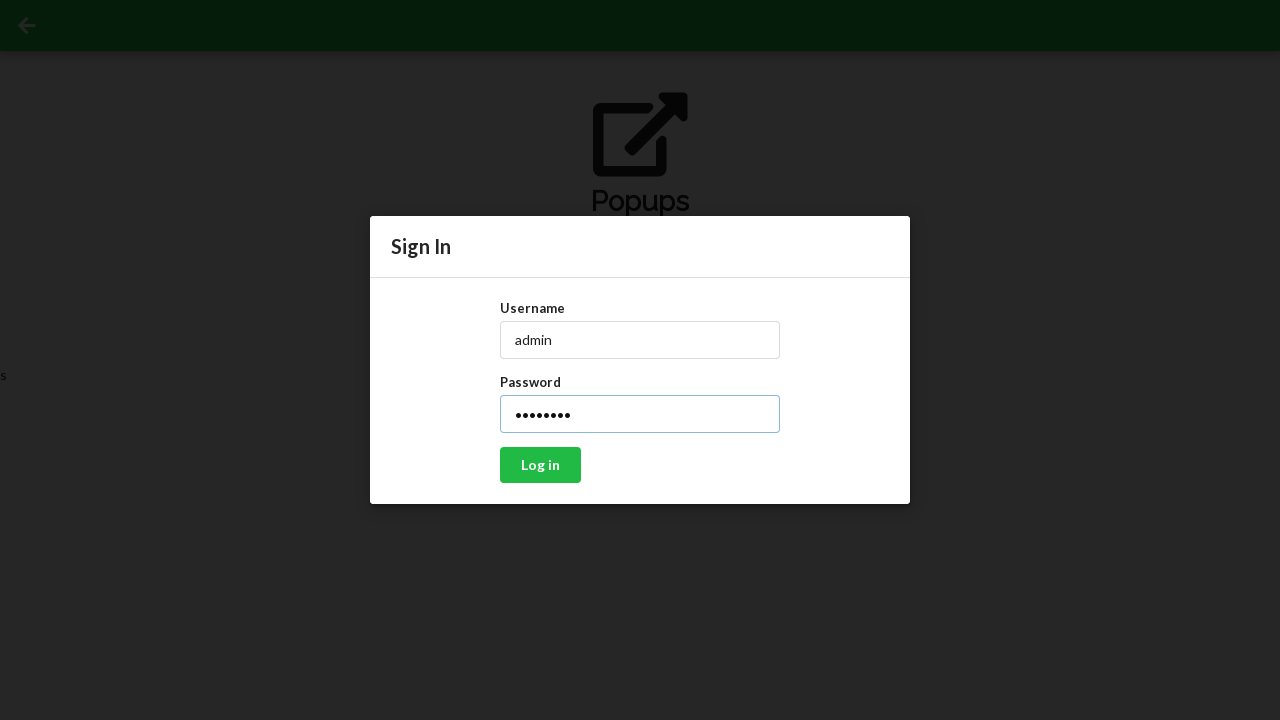

Clicked 'Log in' button to submit credentials at (540, 465) on xpath=//button[text()='Log in']
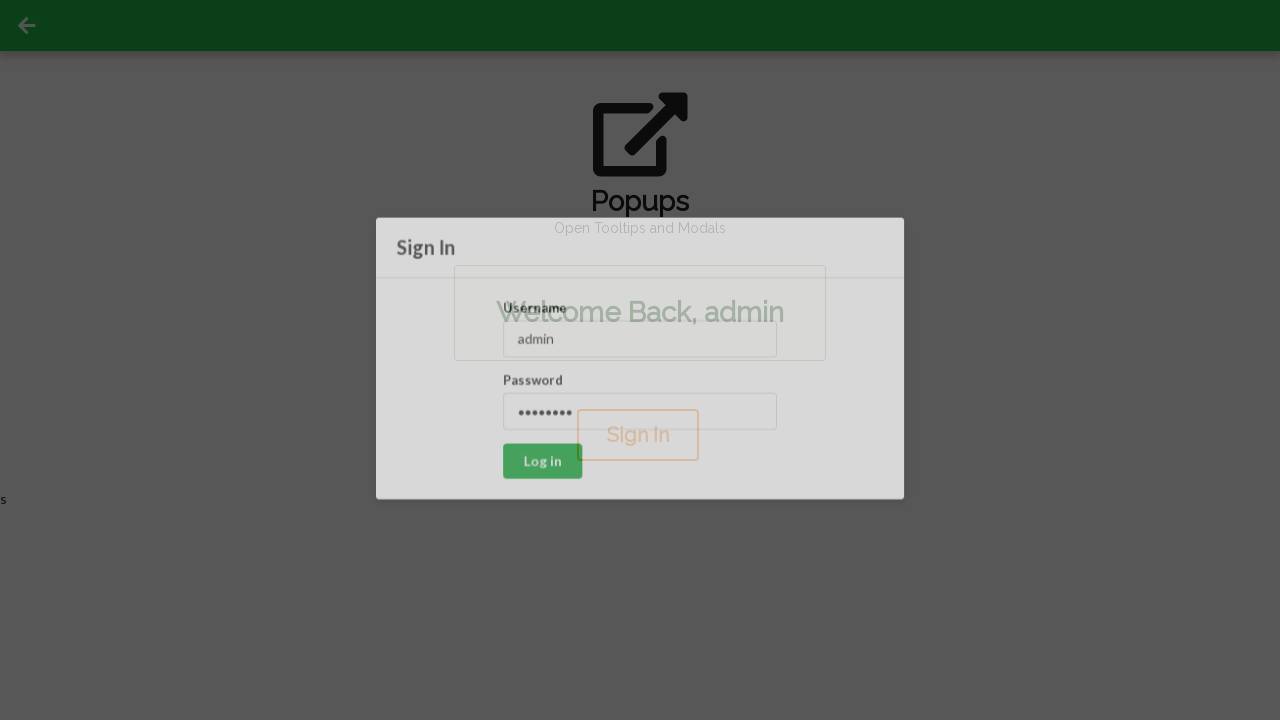

Login confirmation message appeared
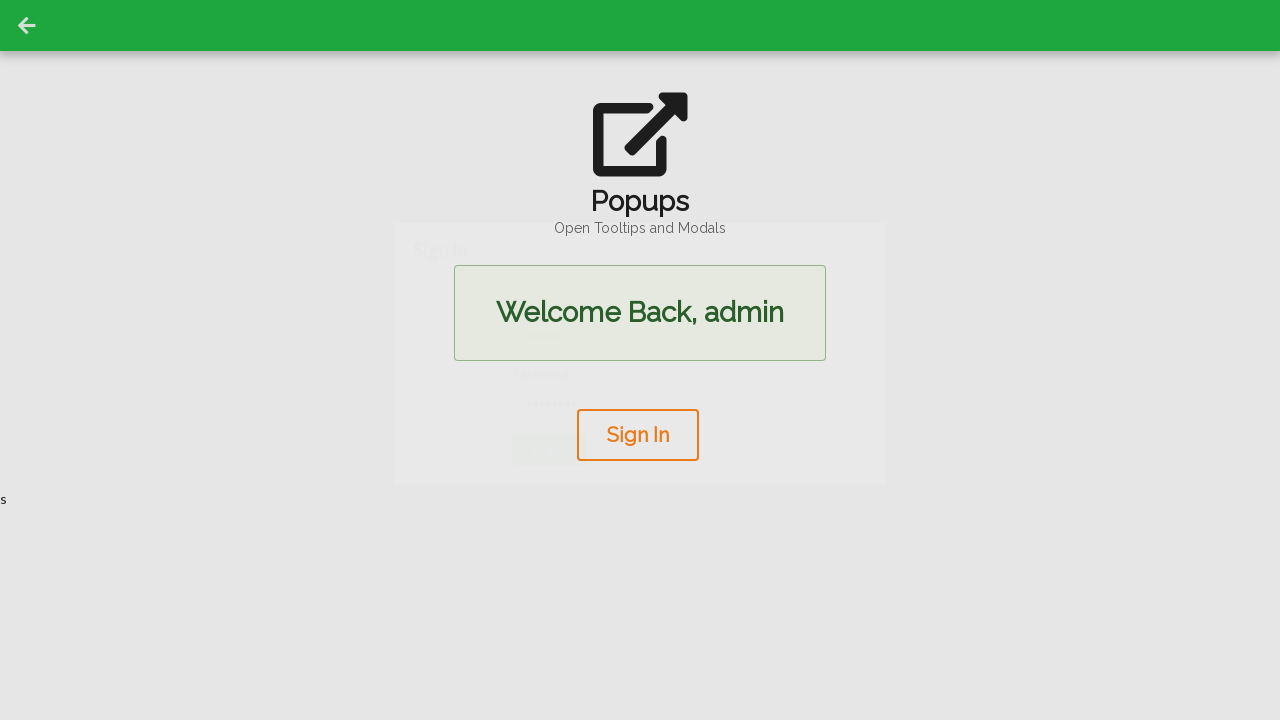

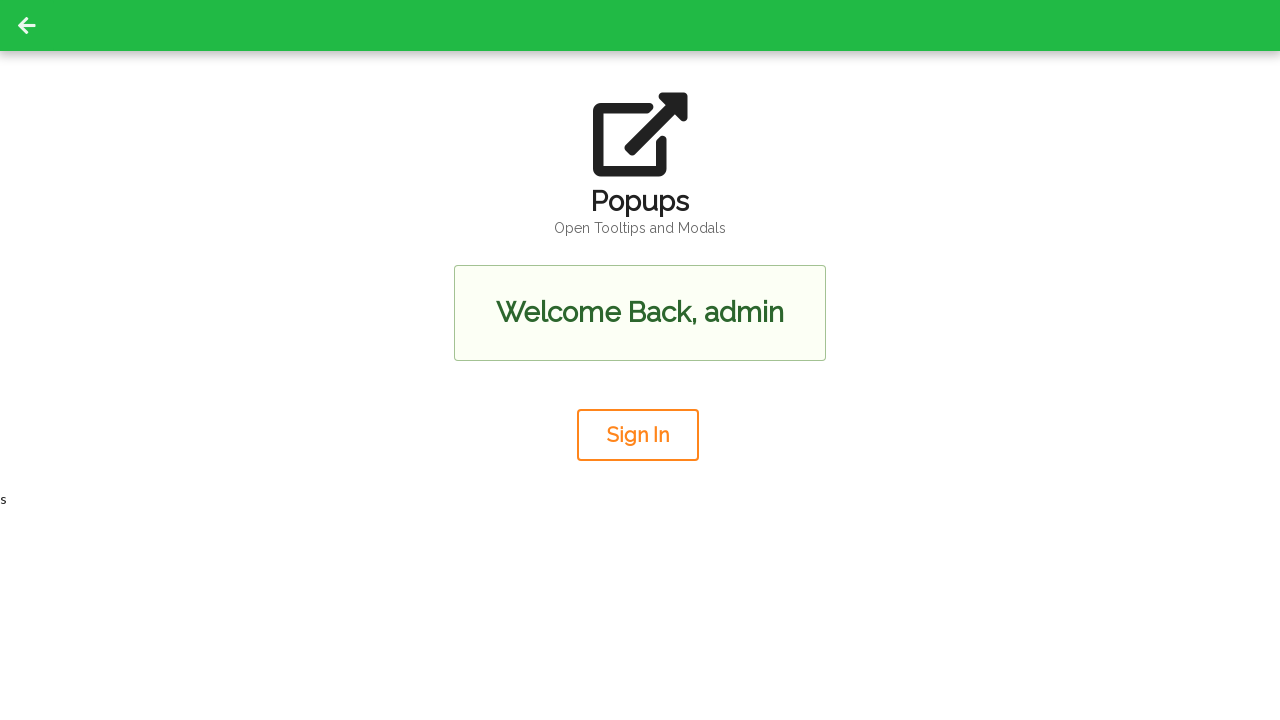